Navigates to Rahul Shetty Academy's automation practice page and maximizes the browser window

Starting URL: https://rahulshettyacademy.com/AutomationPractice/

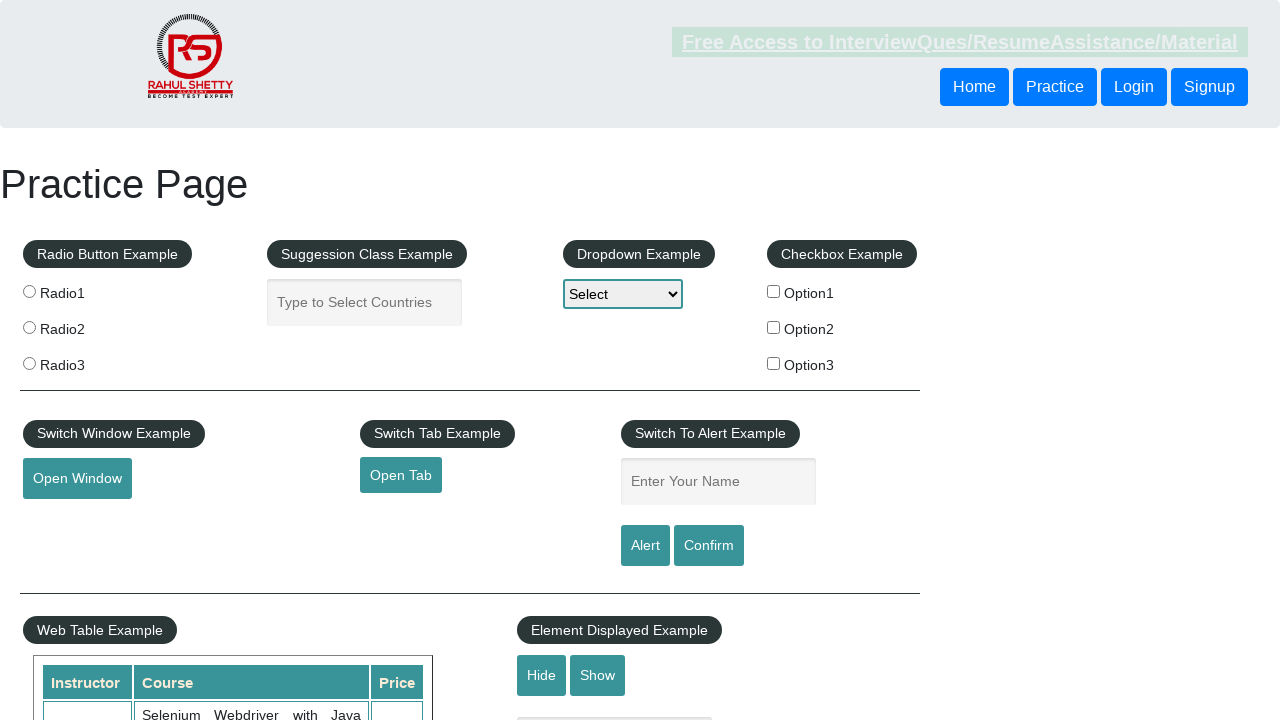

Waited for page to load completely (networkidle state reached)
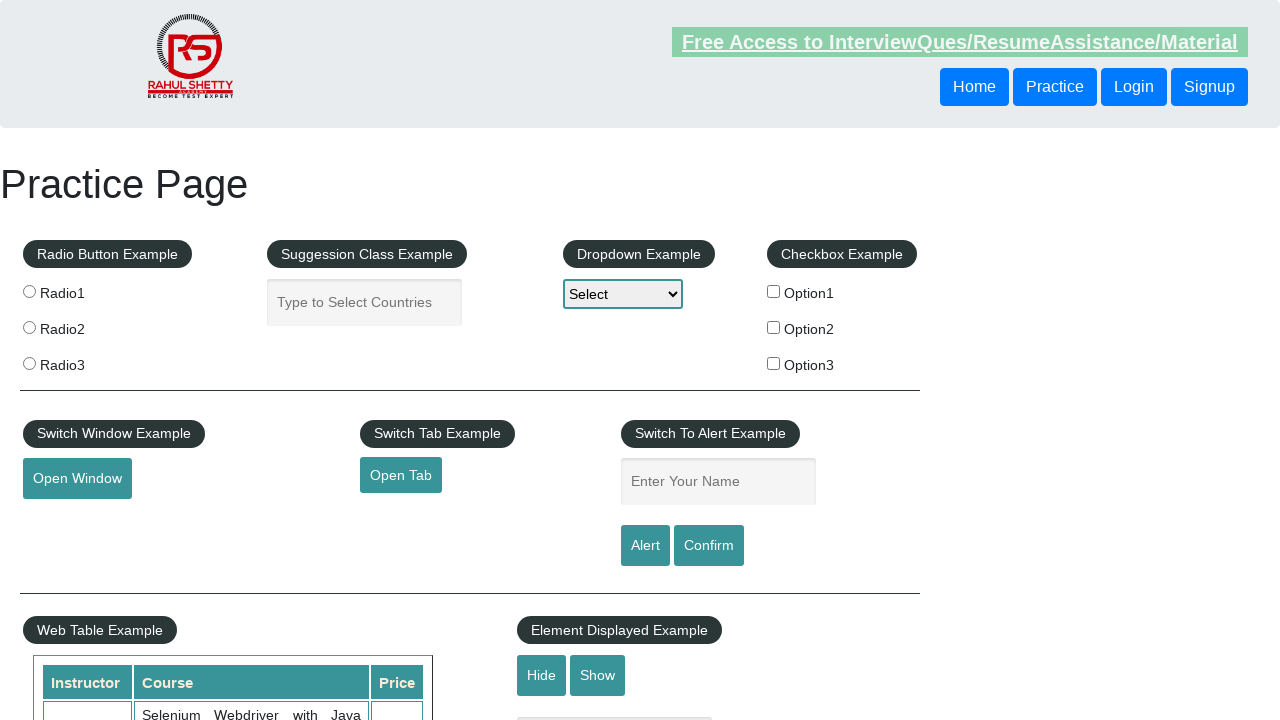

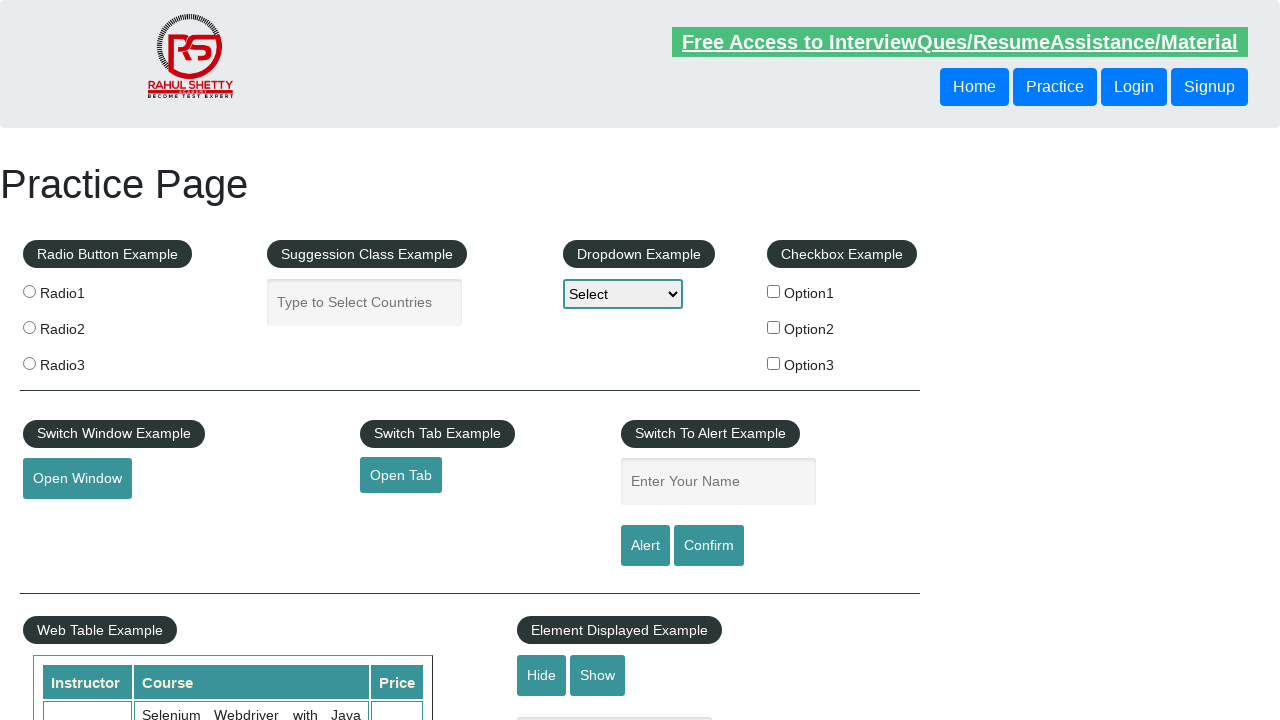